Tests JavaScript prompt alert by setting up a dialog handler to accept with text, then triggering the alert via click

Starting URL: https://www.qa-practice.com/elements/alert/prompt

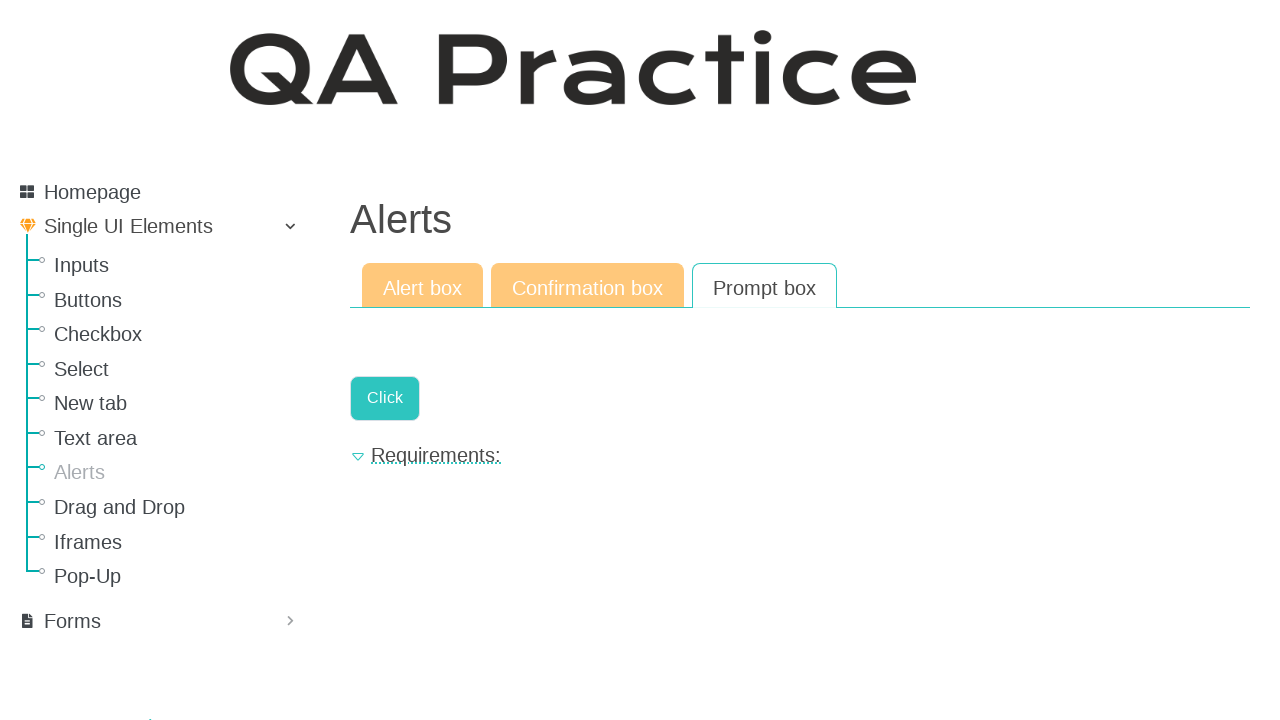

Set up dialog handler to accept prompt with text 'Another text'
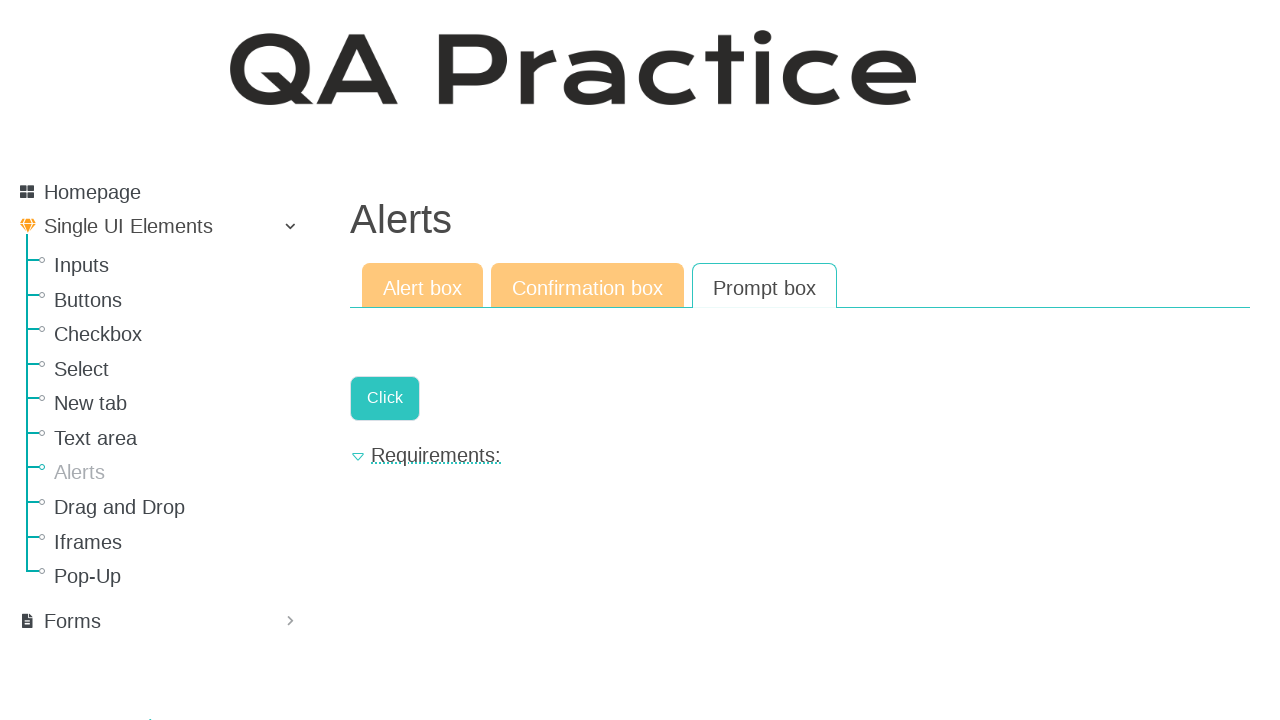

Clicked the 'Click' link to trigger the prompt alert at (385, 398) on internal:role=link[name="Click"i]
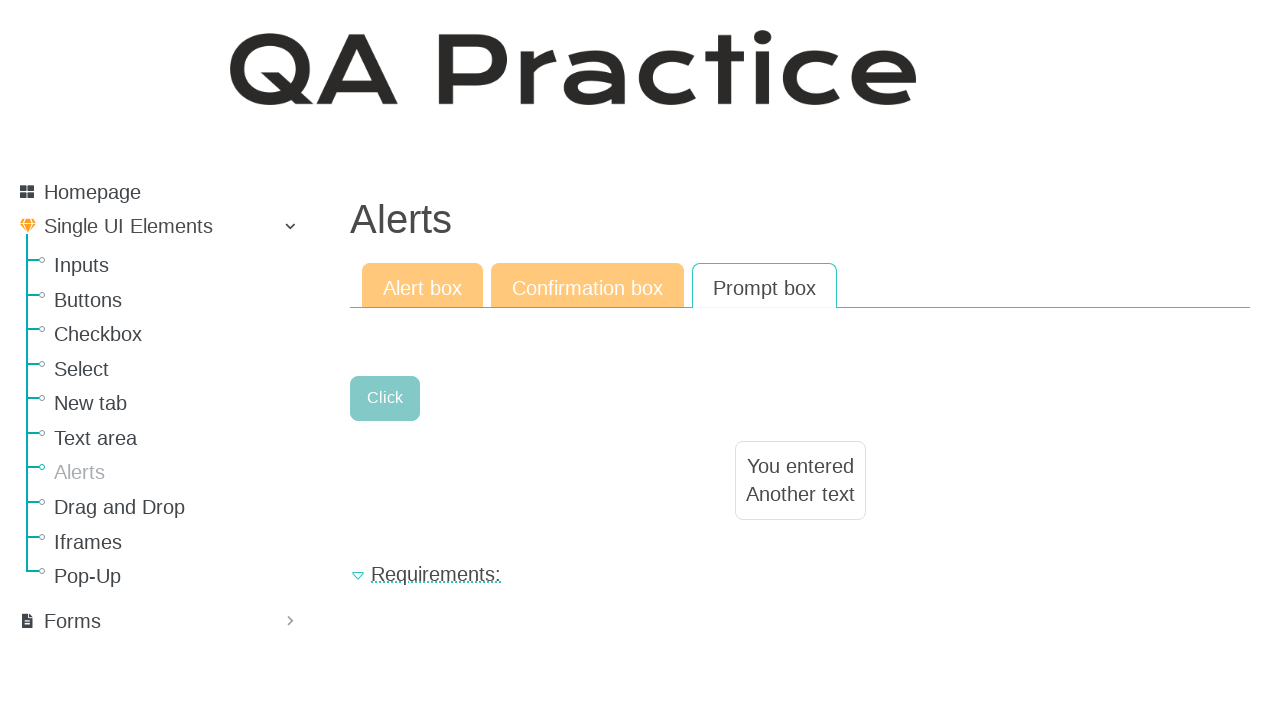

Waited for dialog to be handled
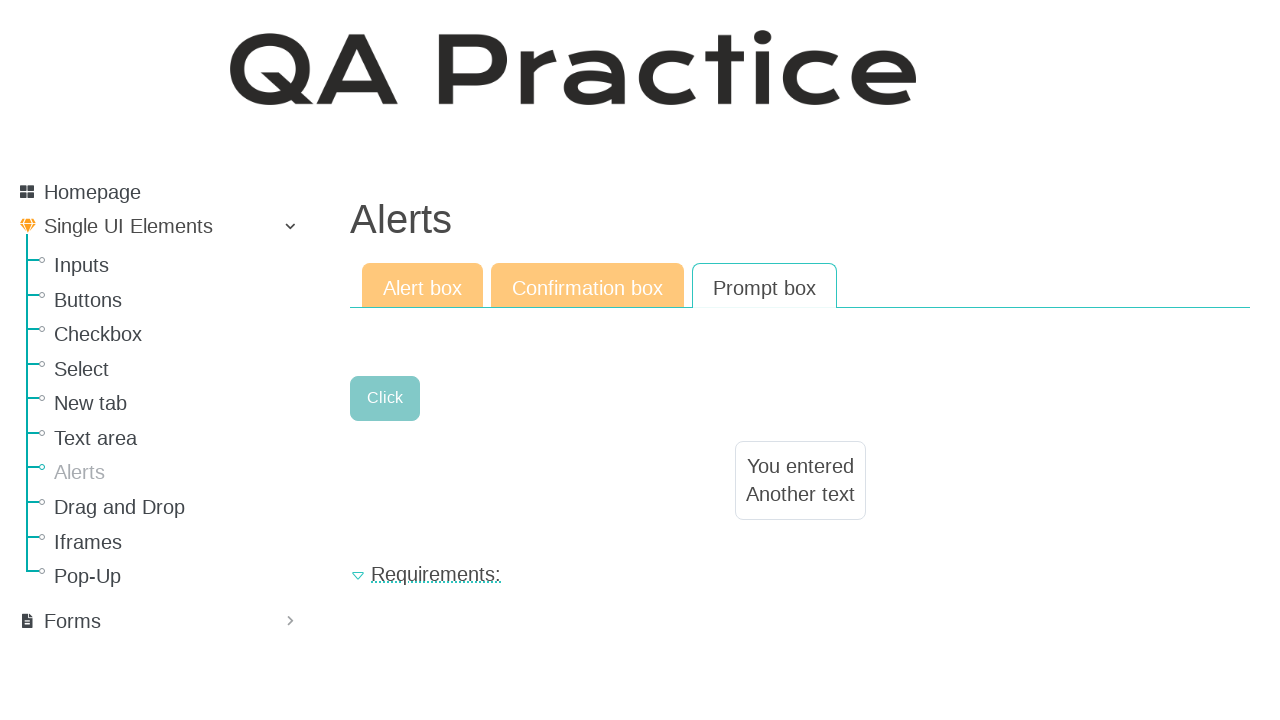

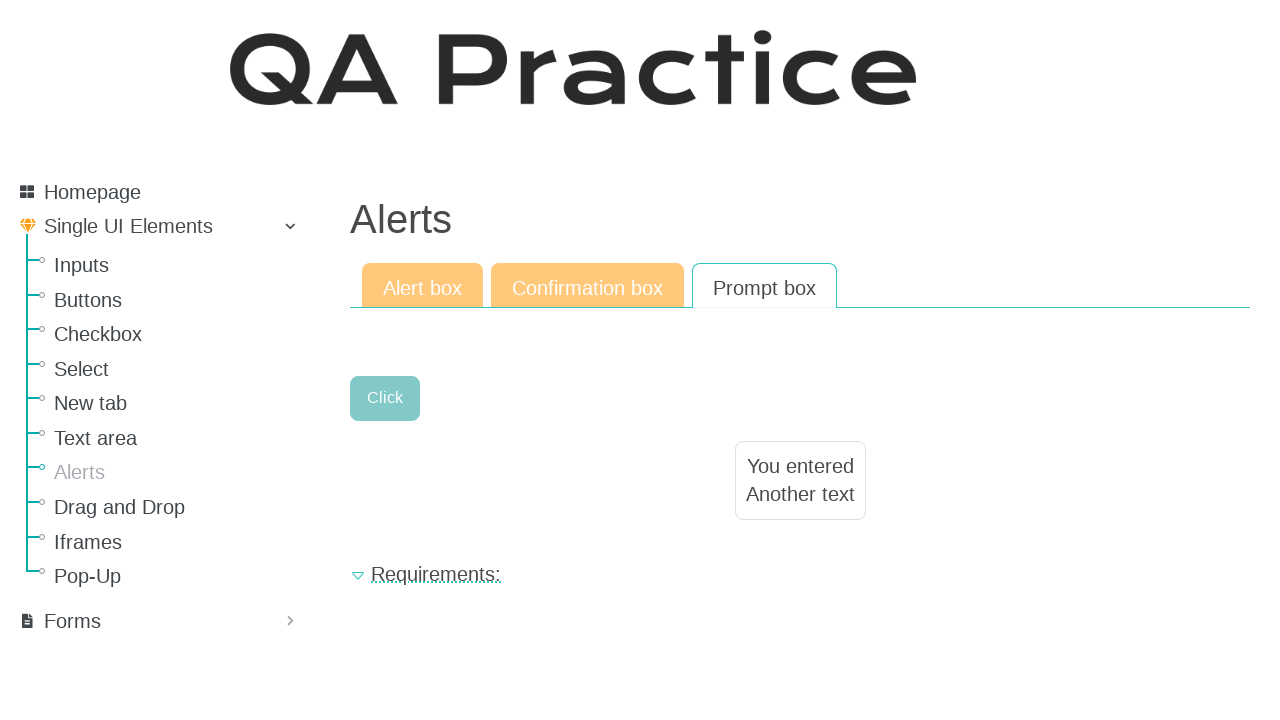